Navigates to the Selenium website and tests the browser back navigation functionality.

Starting URL: https://www.selenium.dev/

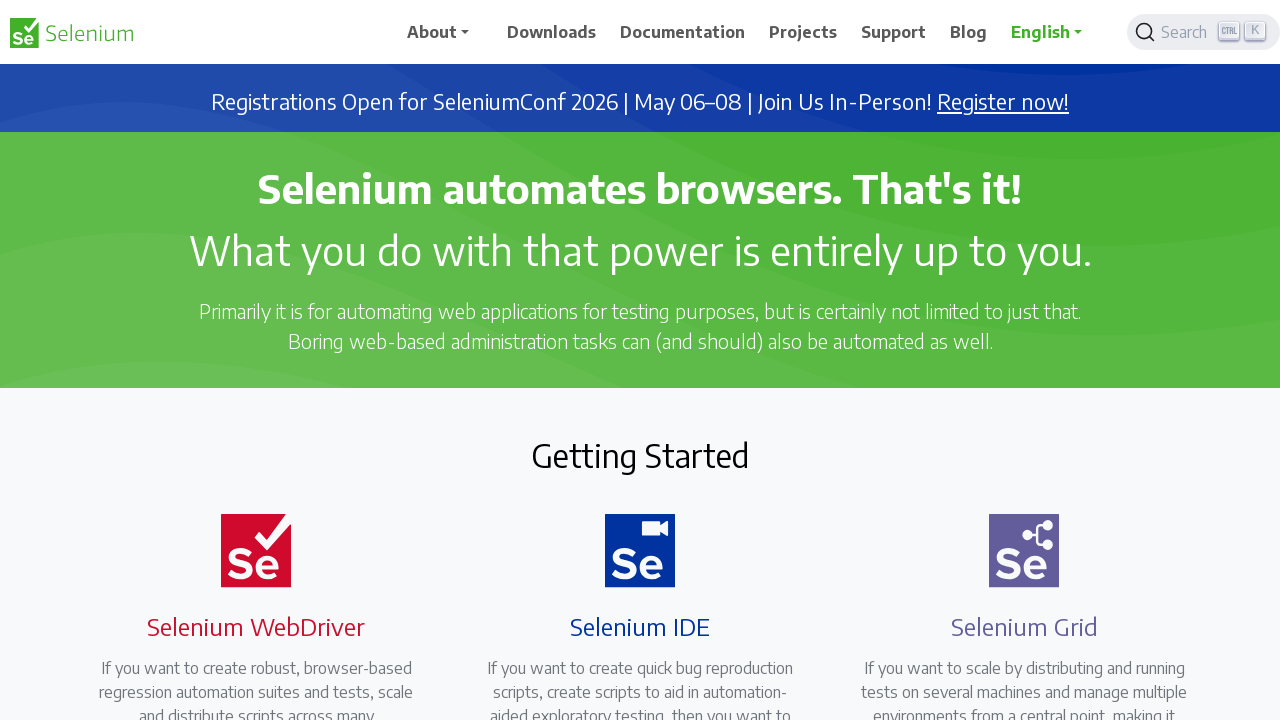

Navigated back in browser history
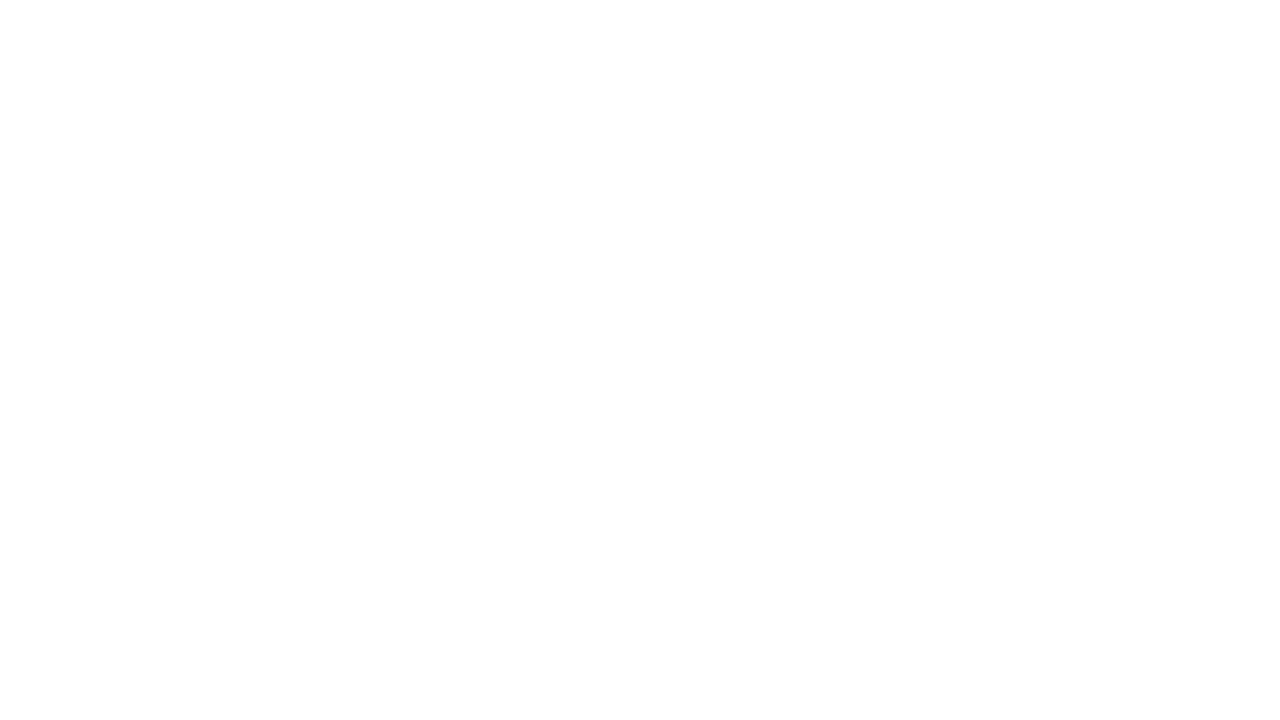

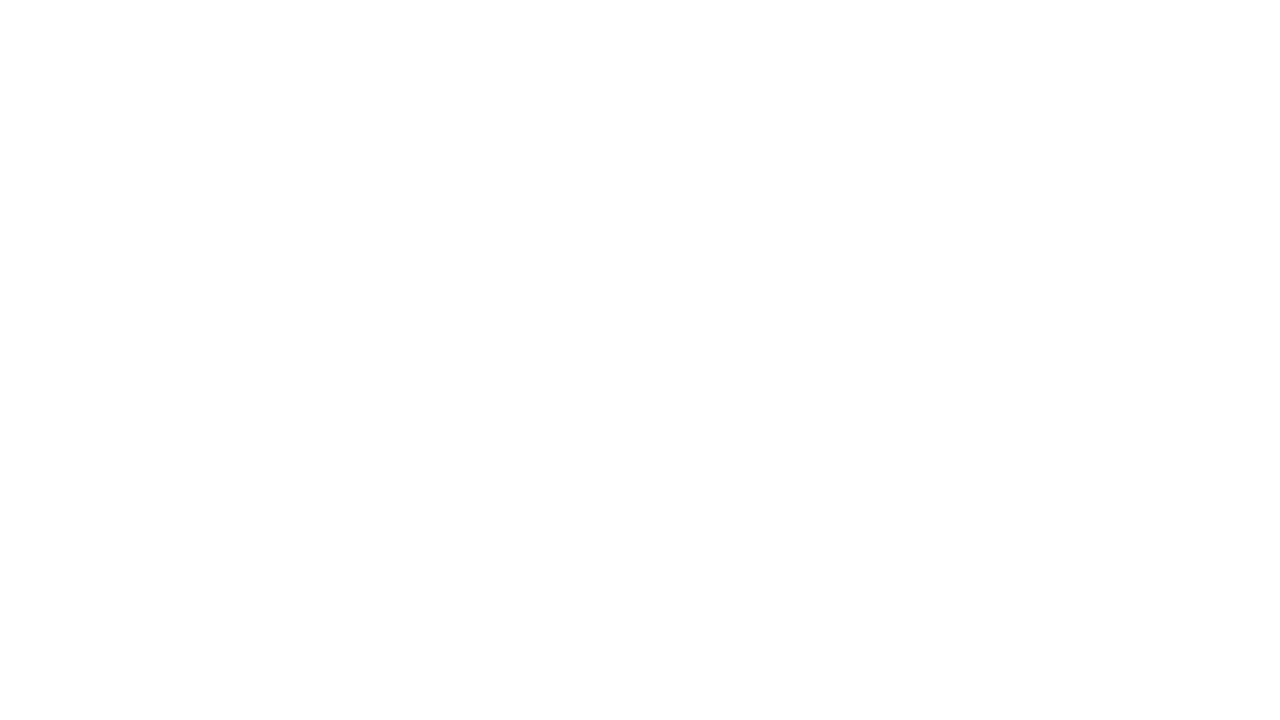